Tests a text box form by filling in user name, email, current address, and permanent address fields, then verifies the output displays the submitted values correctly.

Starting URL: https://demoqa.com/text-box

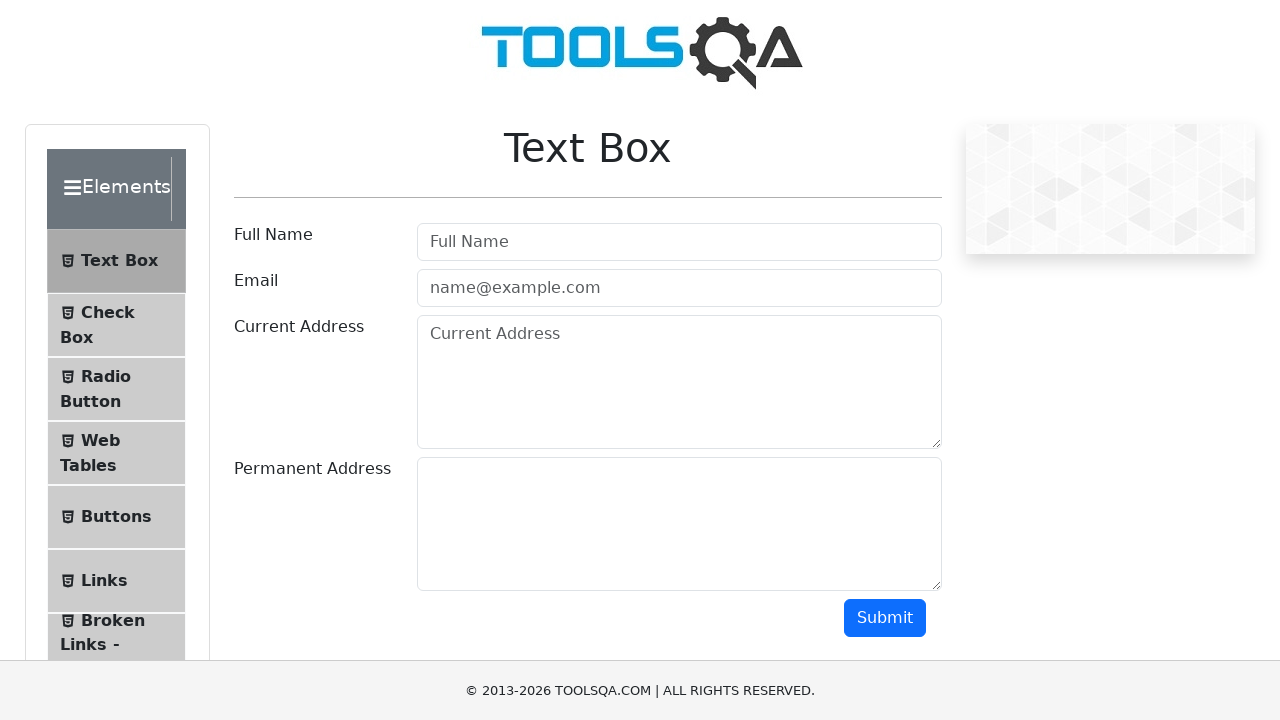

Filled user name field with 'Egor' on #userName
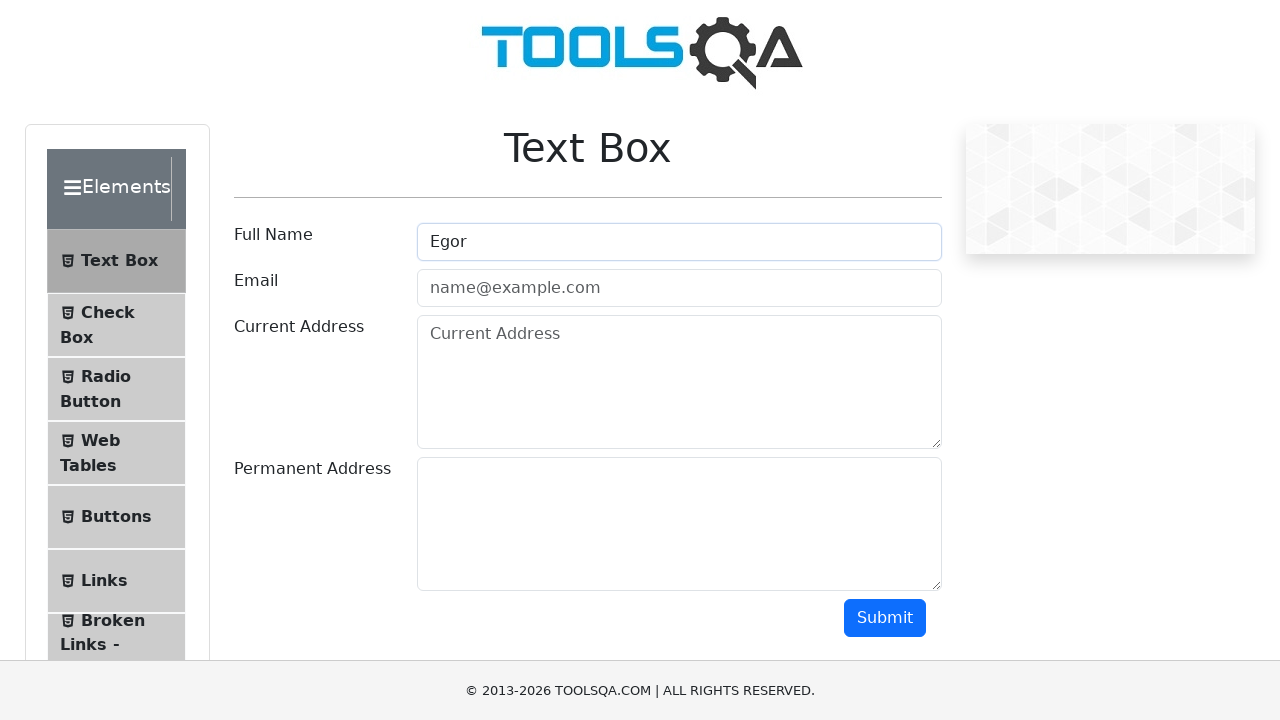

Filled email field with 'Egor@fff.ty' on #userEmail
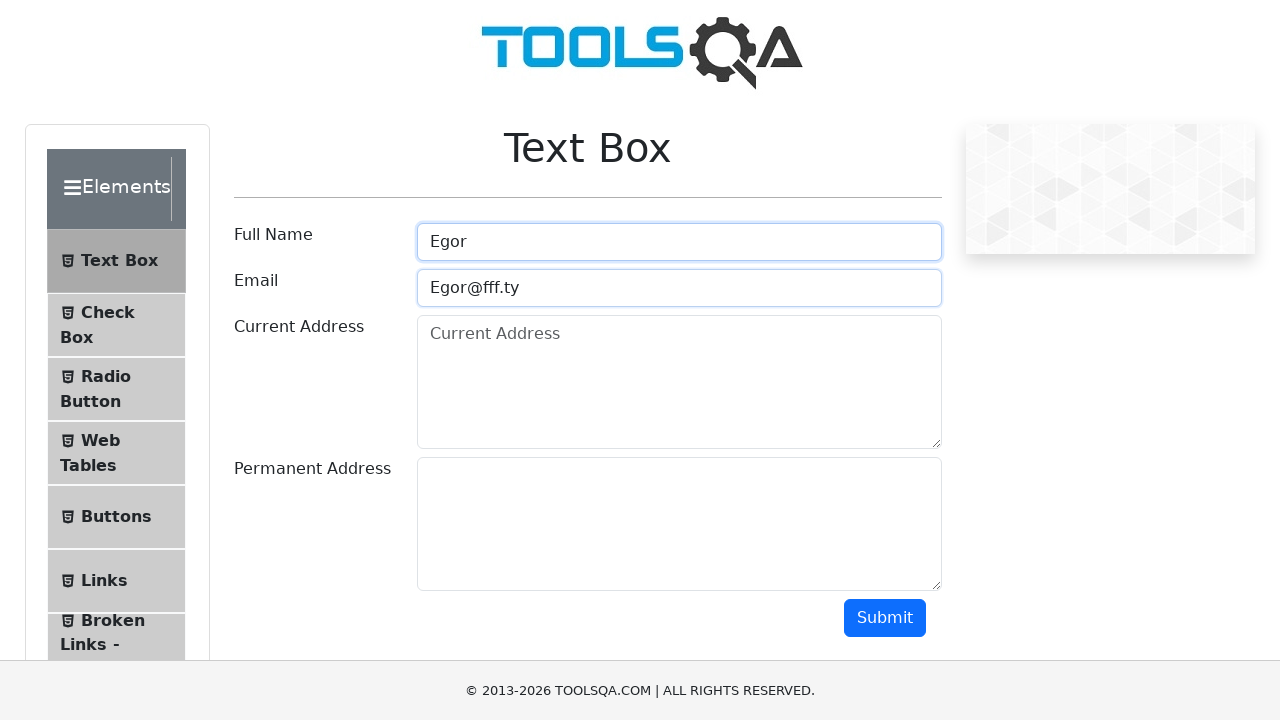

Filled current address field with 'adress 1' on #currentAddress
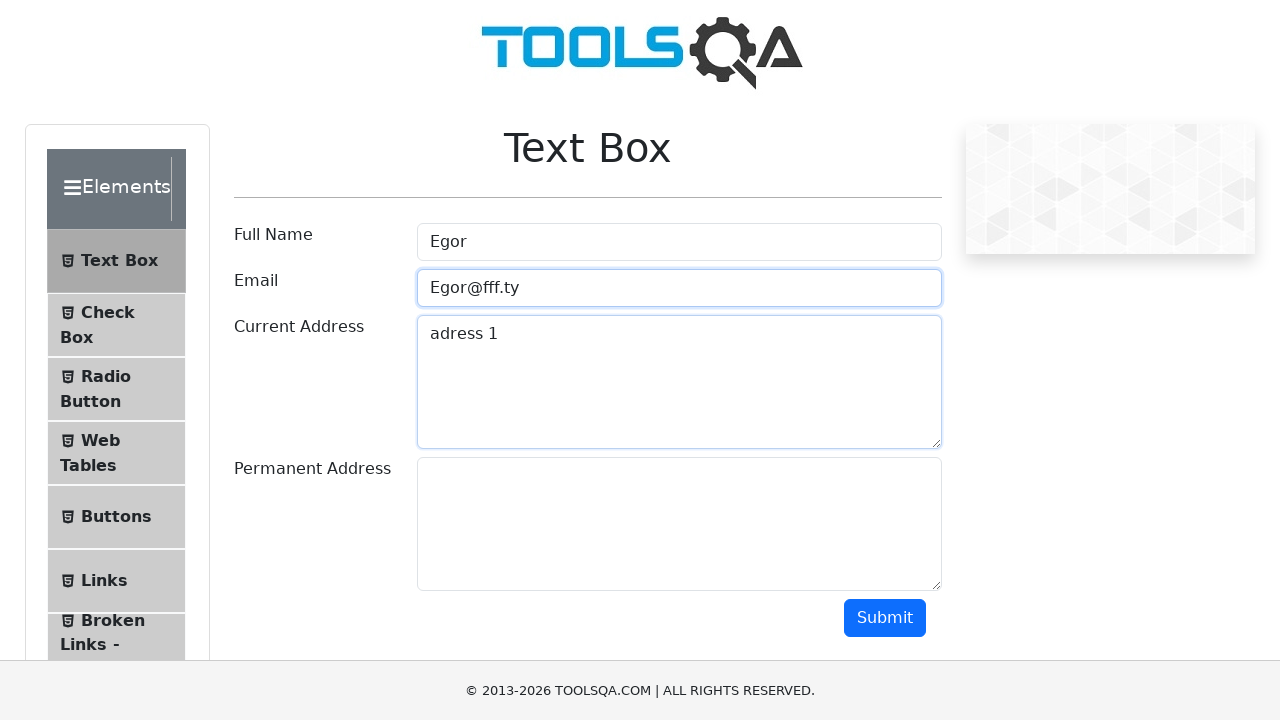

Filled permanent address field with 'adress 2' on #permanentAddress
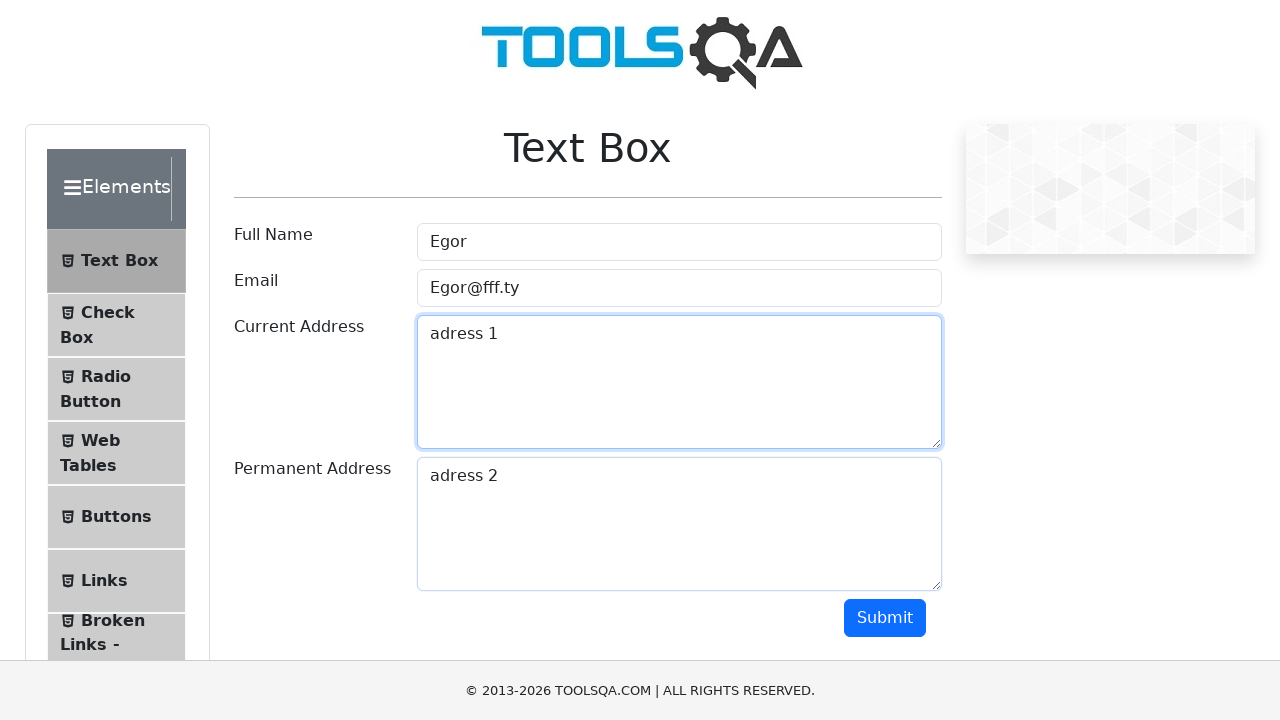

Clicked submit button to submit form at (885, 618) on #submit
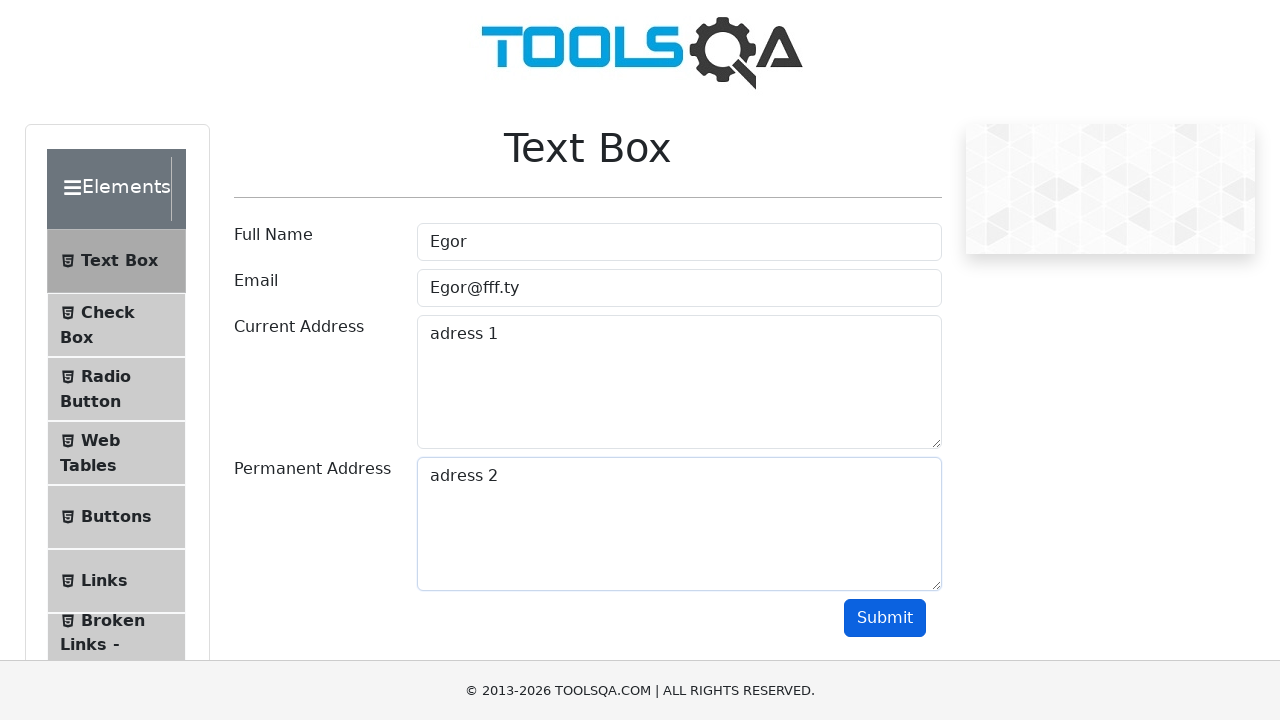

Output name element loaded
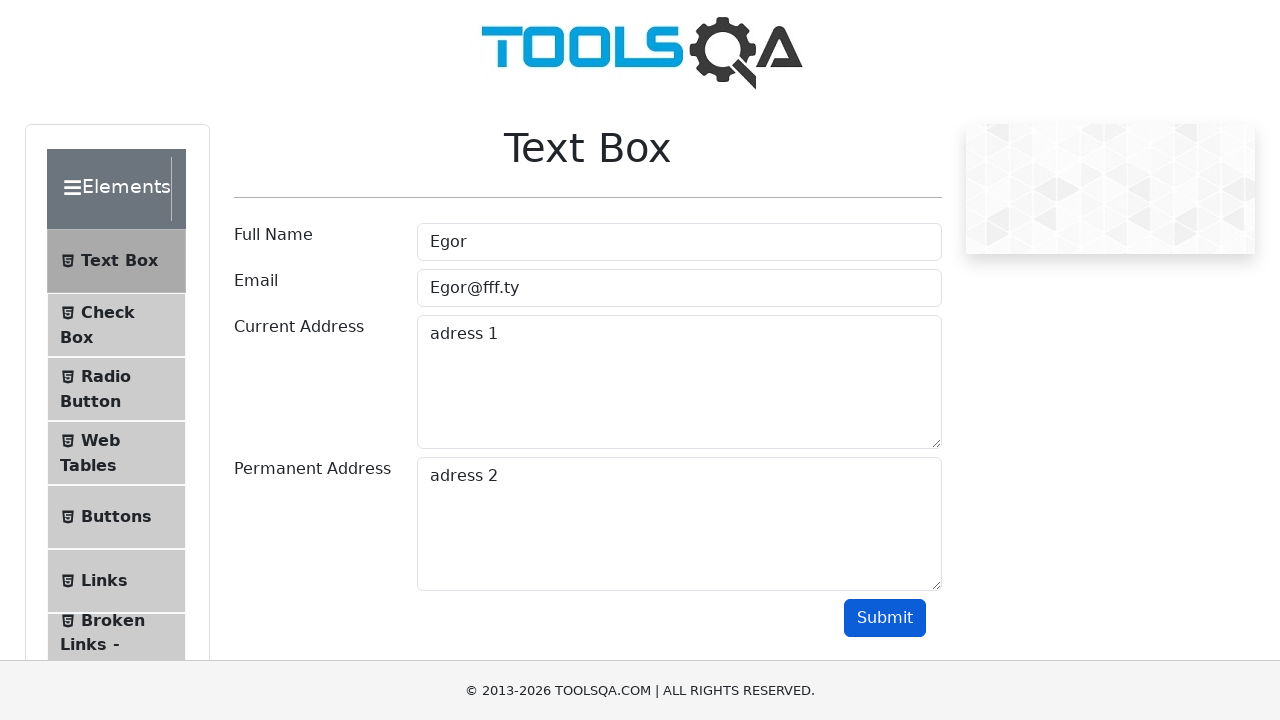

Verified output name contains 'Egor'
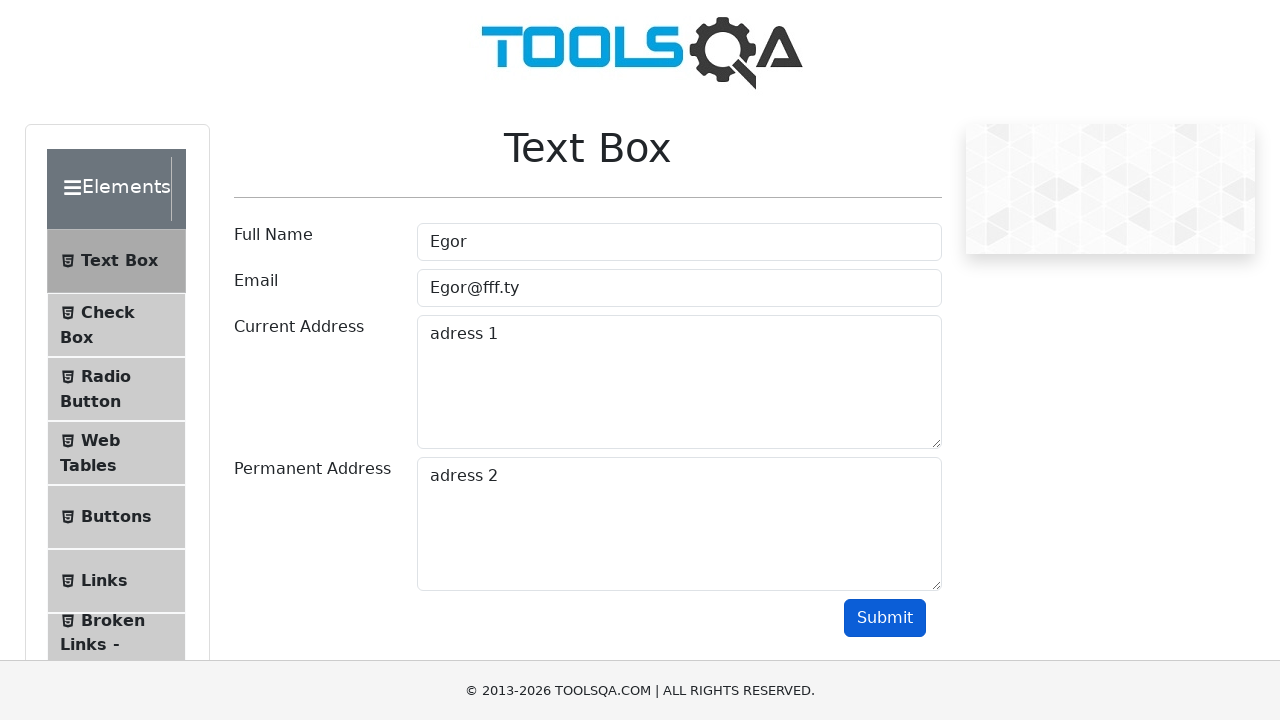

Verified output email contains 'Egor@fff.ty'
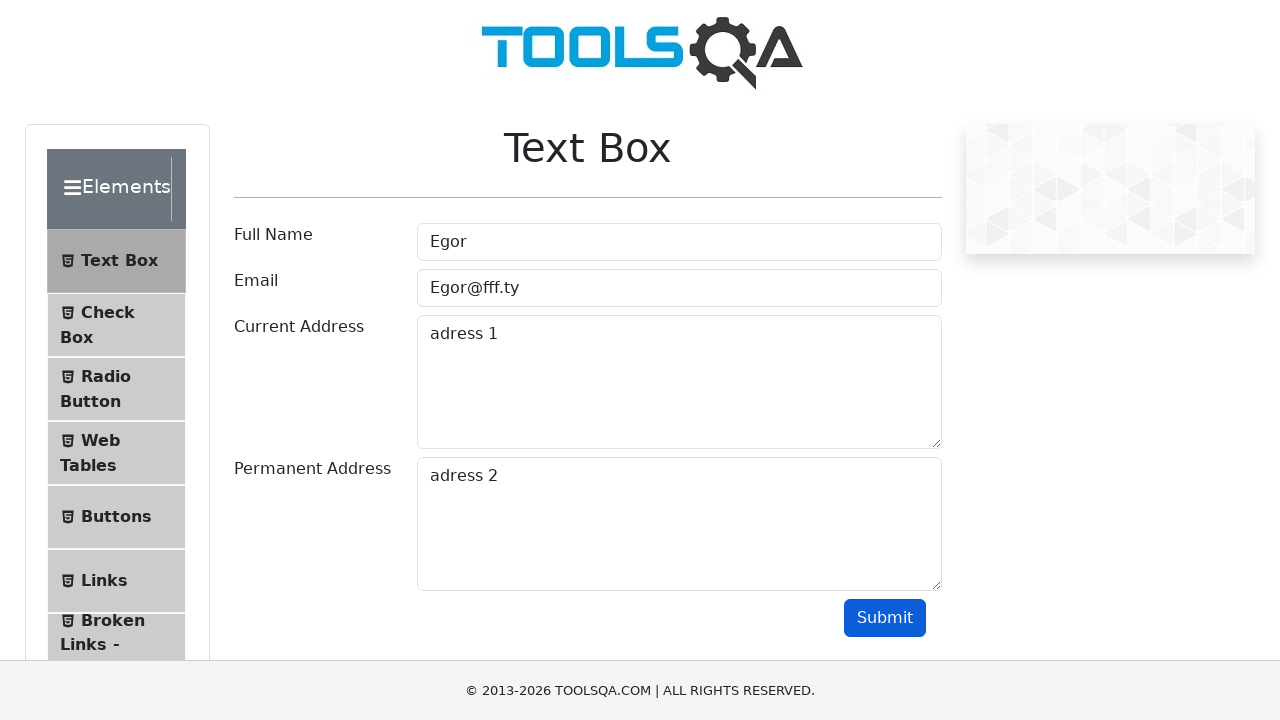

Verified output current address contains 'adress 1'
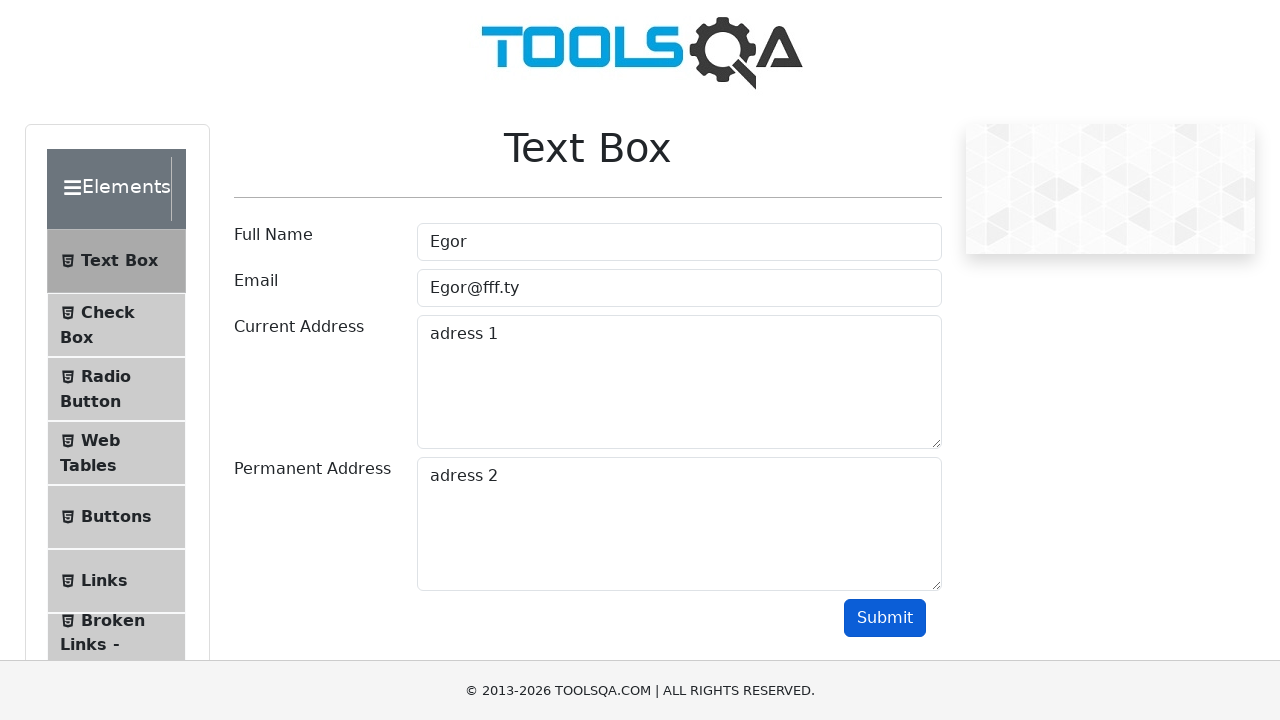

Verified output permanent address contains 'adress 2'
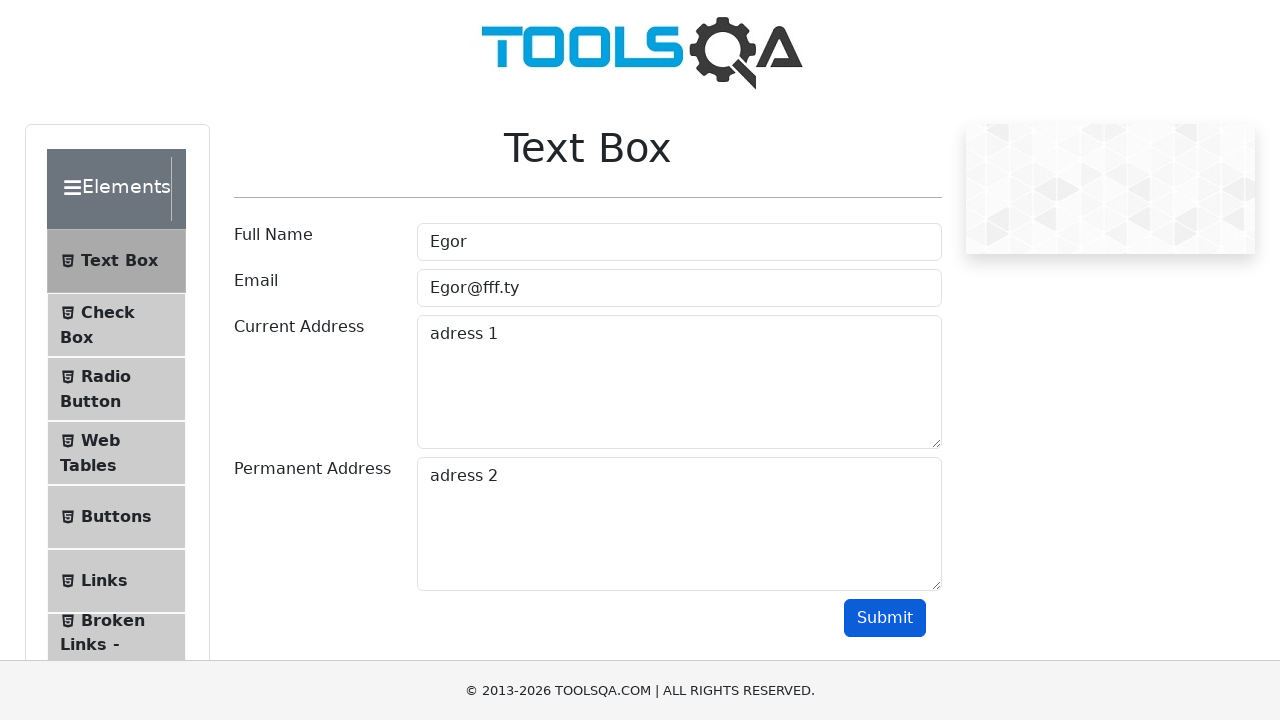

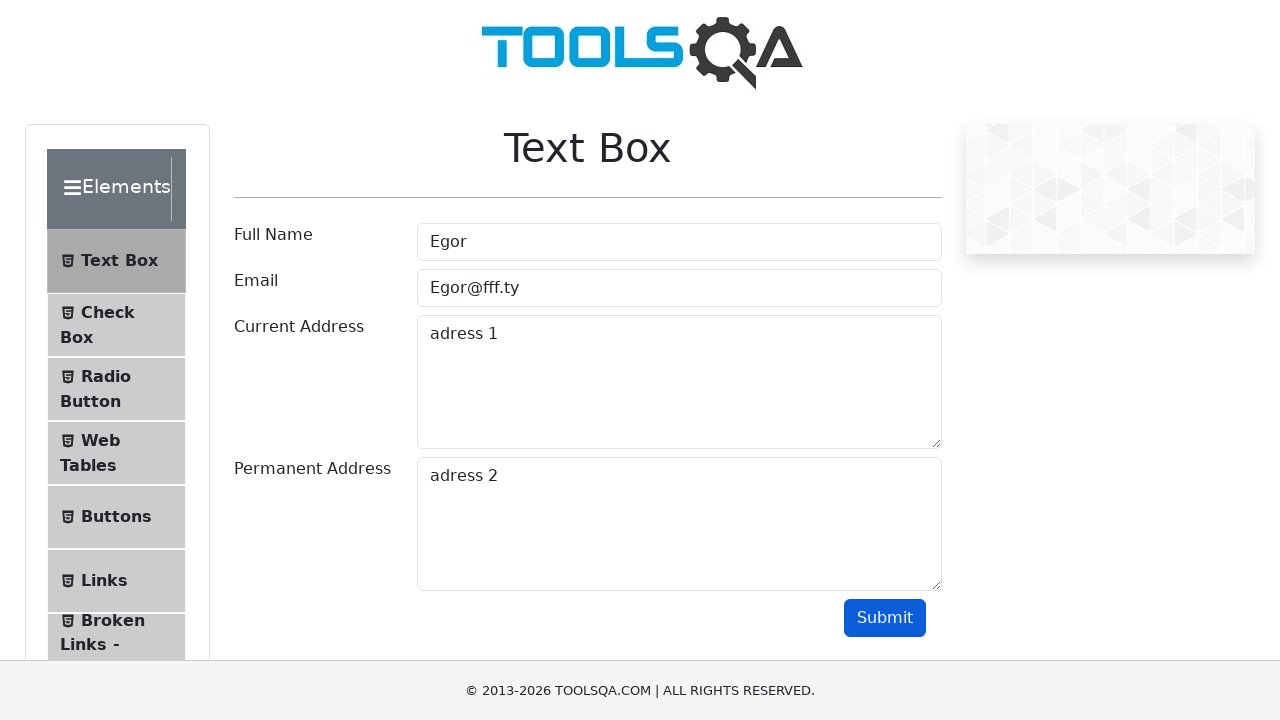